Navigates to Otto homepage and verifies the page title

Starting URL: http://www.otto.de

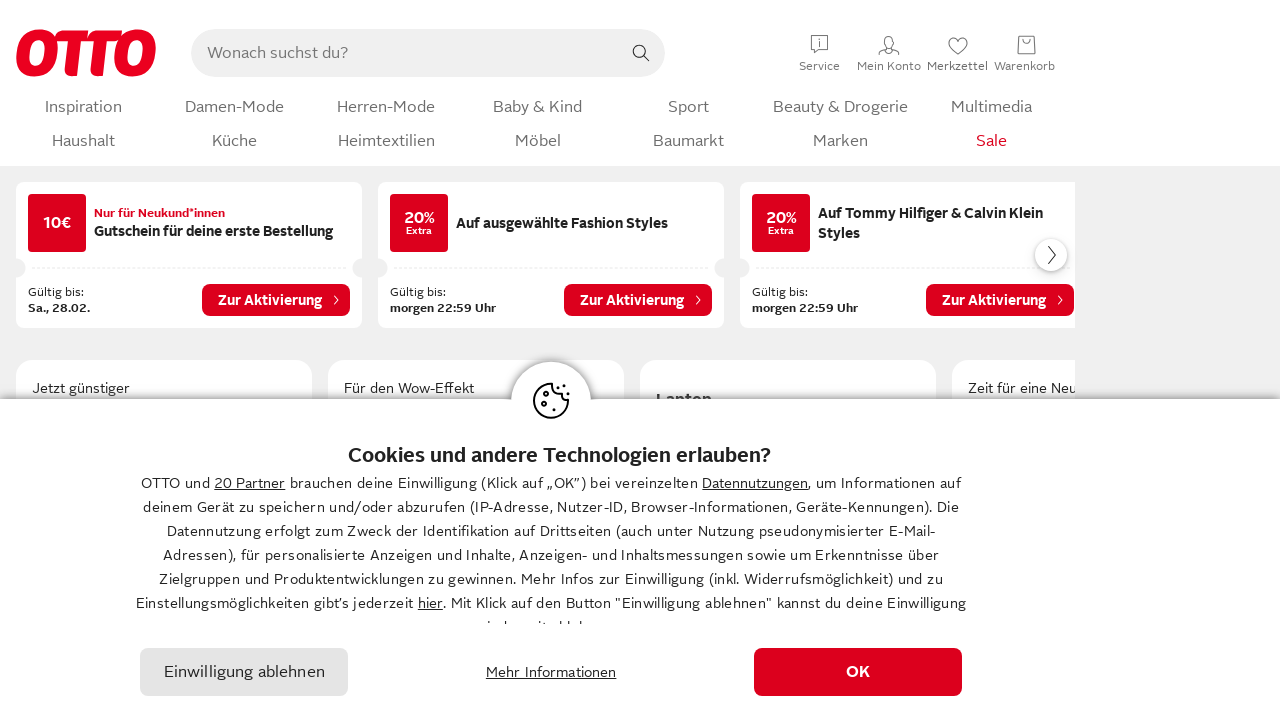

Navigated to Otto homepage at http://www.otto.de
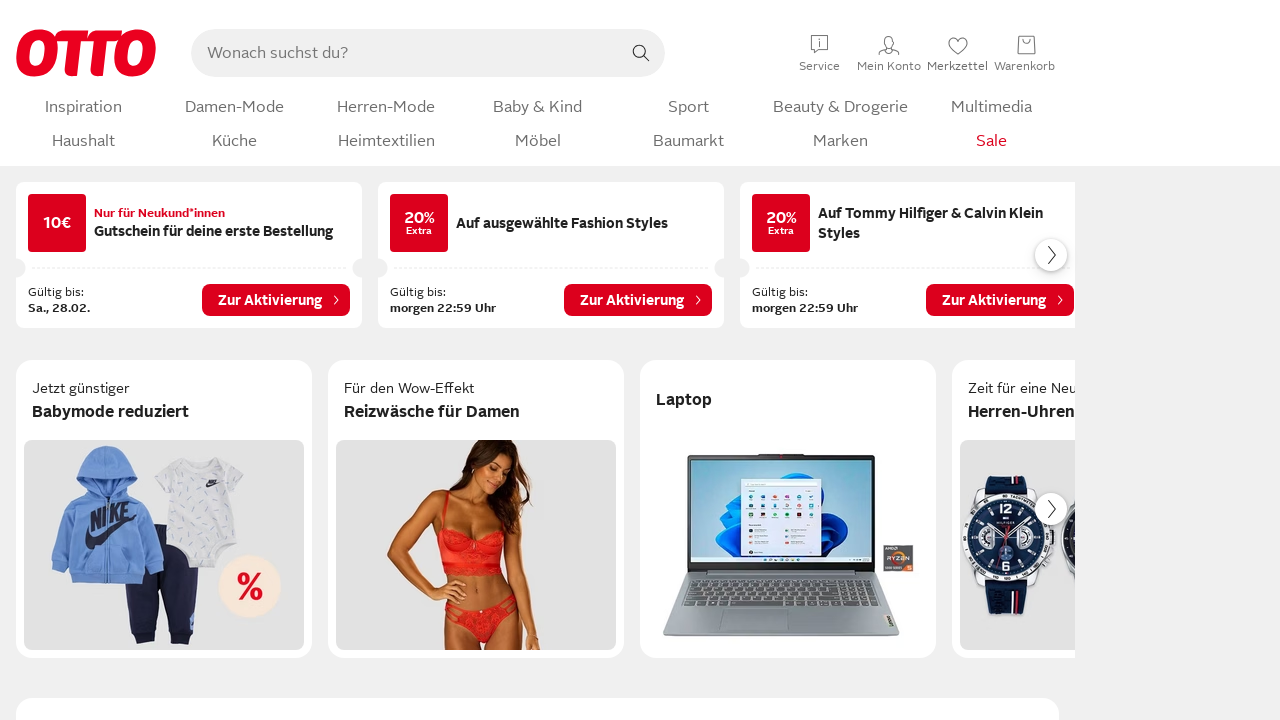

Verified page title matches expected value: 'OTTO - Mode, Möbel & Technik » Zum Online-Shop'
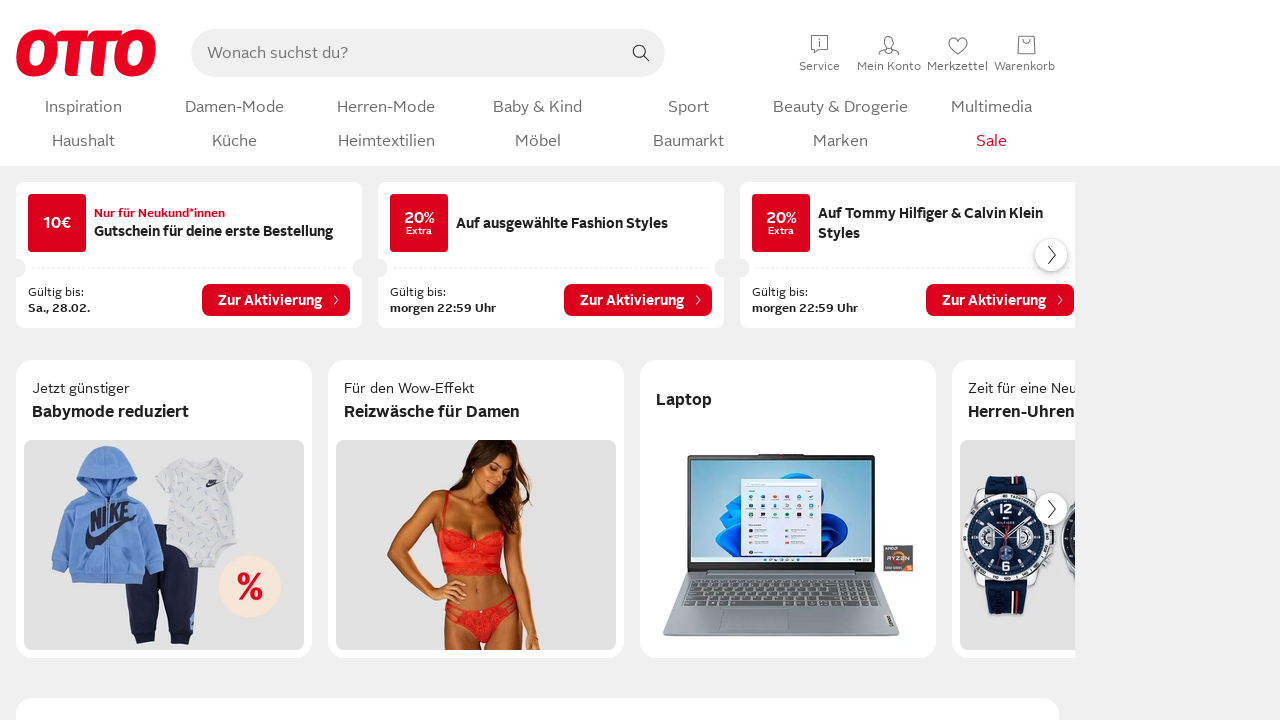

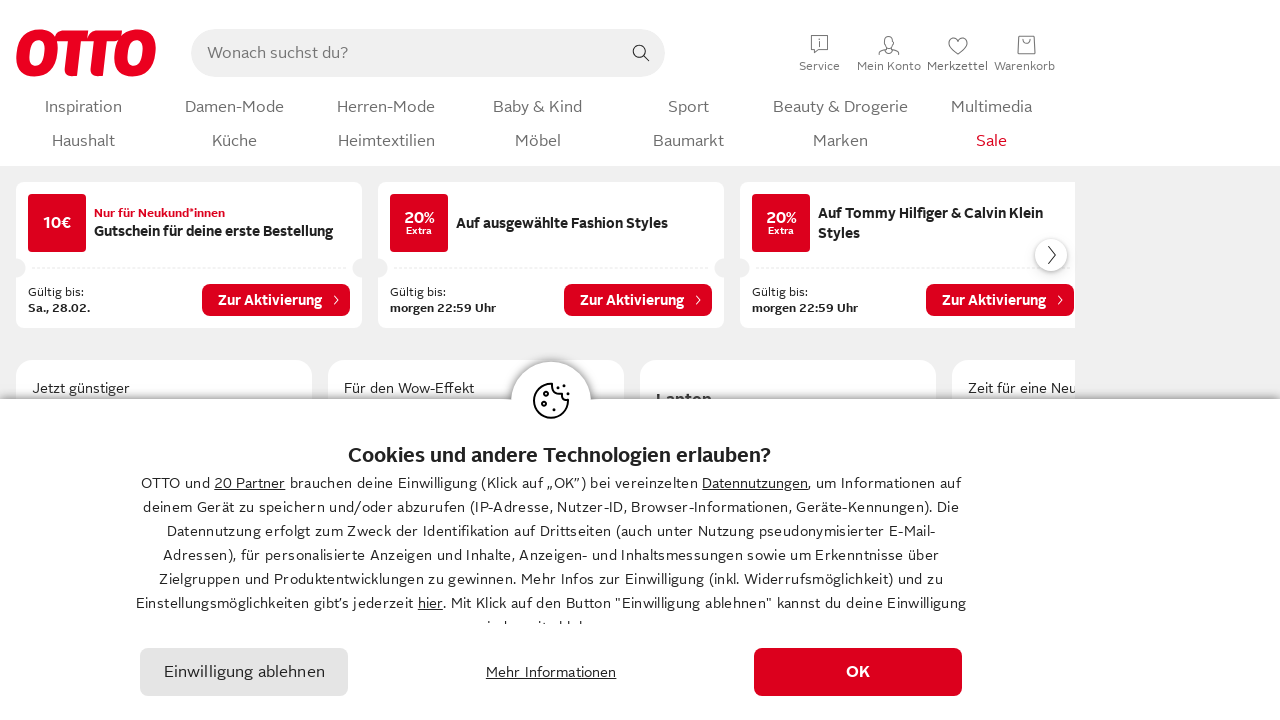